Tests JavaScript alerts functionality by clicking buttons that trigger JS Alert, JS Confirm, and JS Prompt dialogs, then verifying the alert text and result messages after accepting each dialog.

Starting URL: https://the-internet.herokuapp.com/javascript_alerts

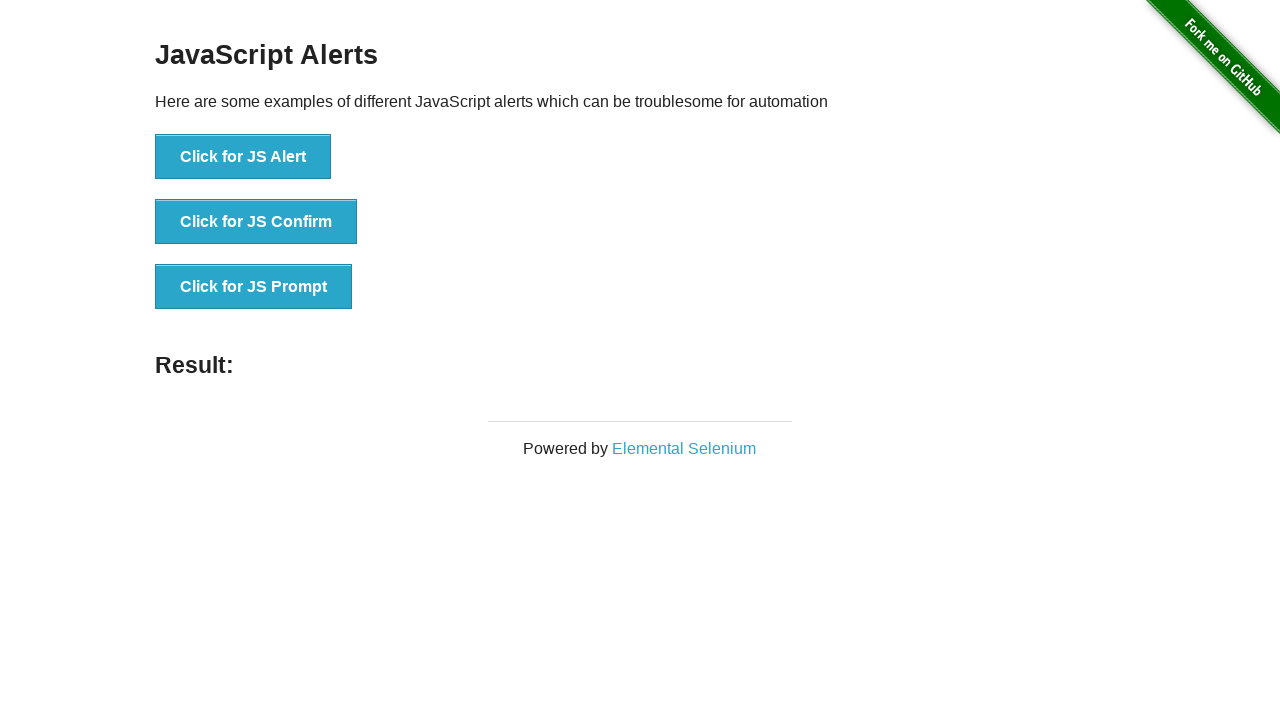

Waited for JS Alert button to load
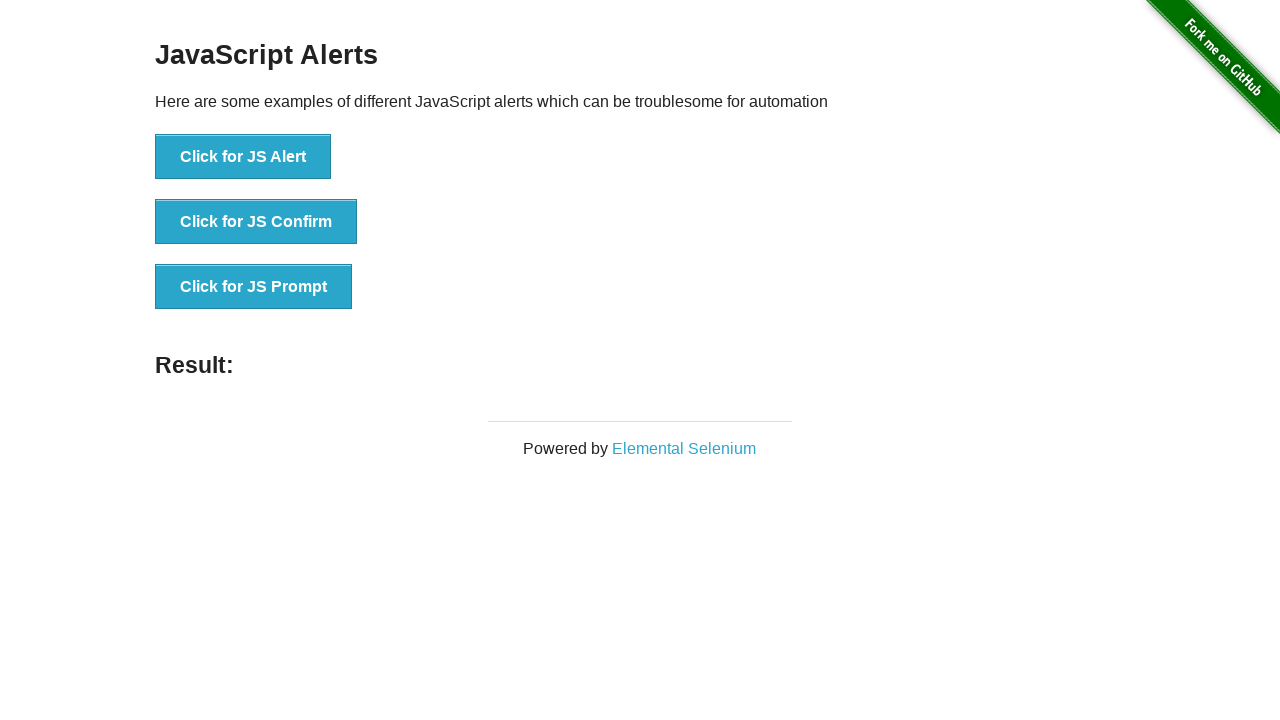

Clicked JS Alert button at (243, 157) on button[onclick='jsAlert()']
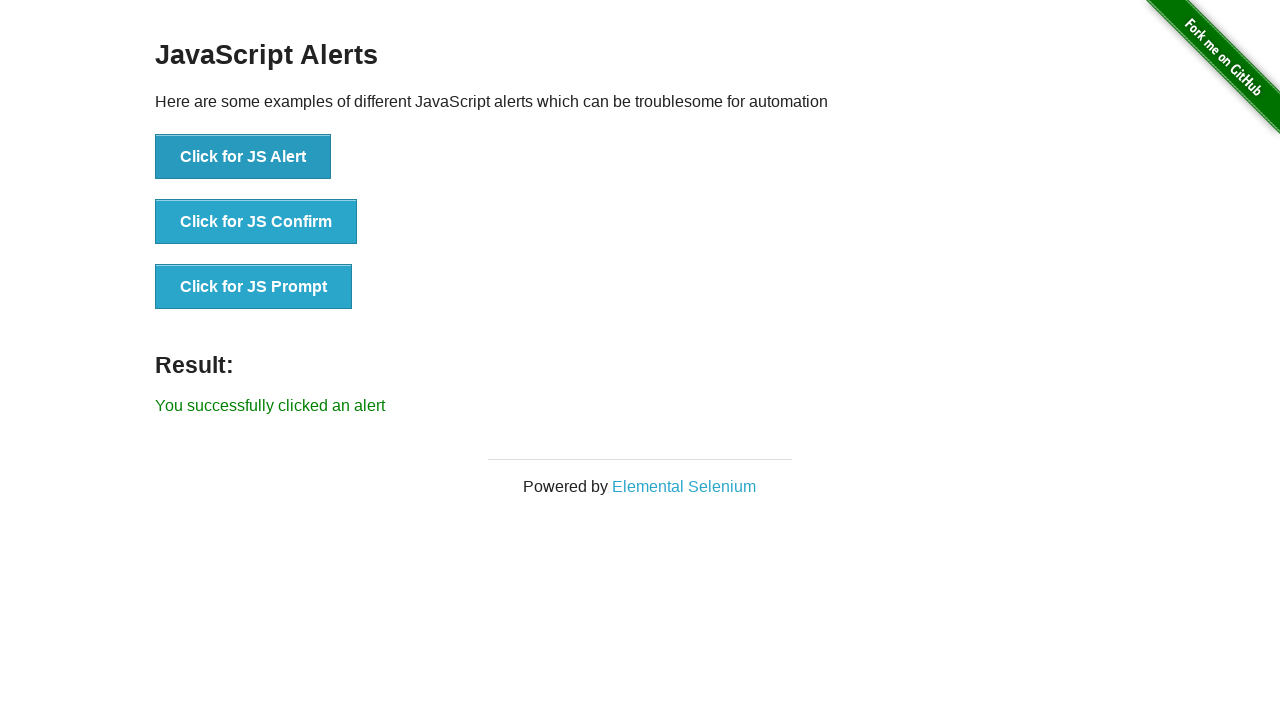

Set up dialog handler for JS Alert
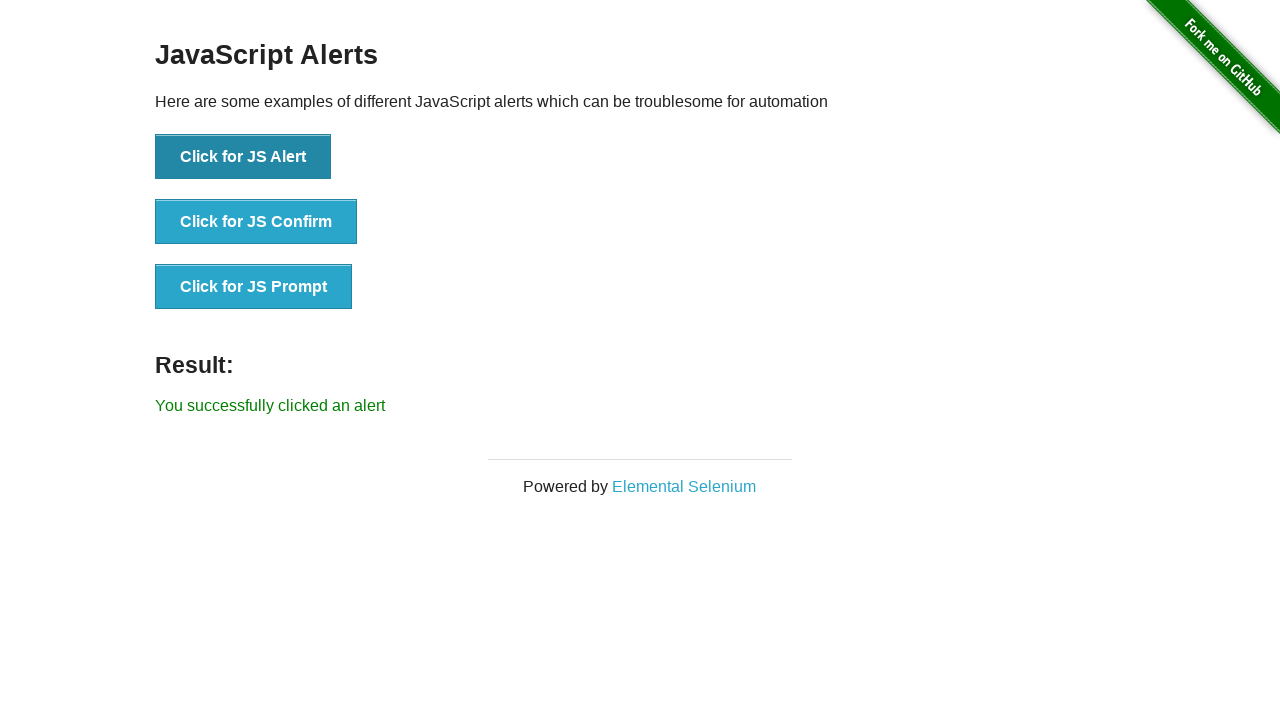

Clicked JS Alert button again to trigger with handler at (243, 157) on button[onclick='jsAlert()']
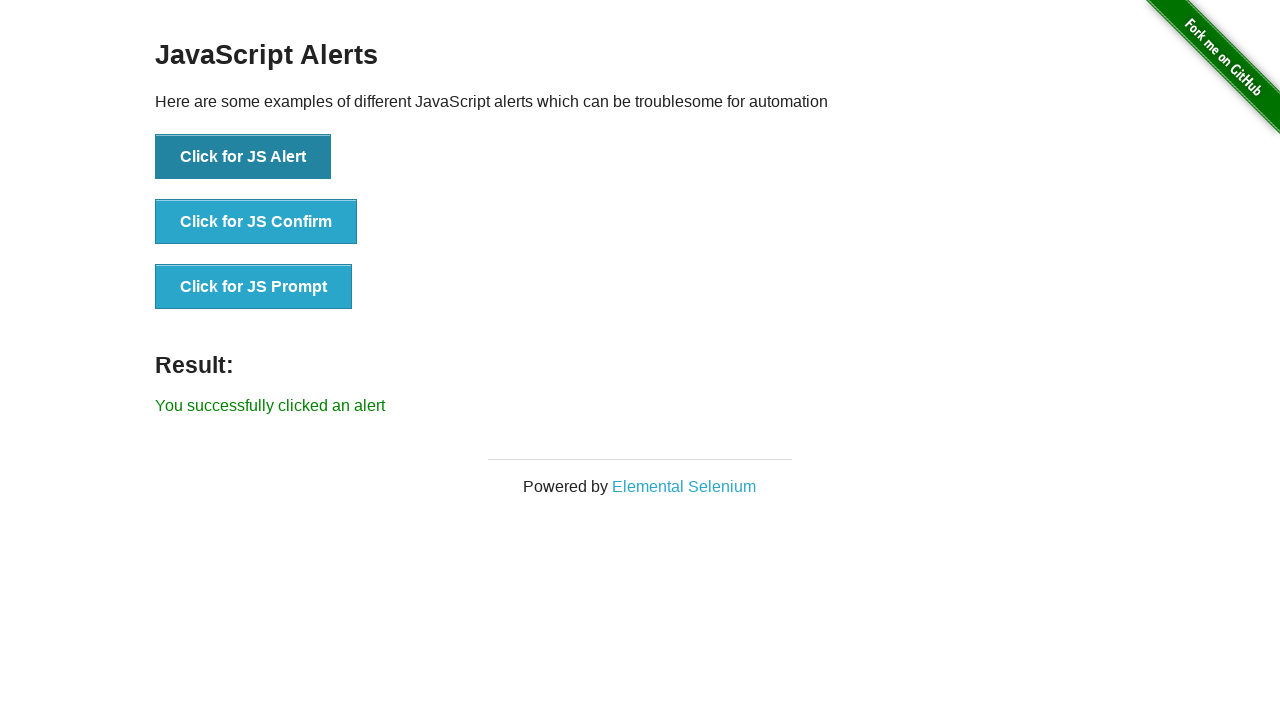

Waited for result text to appear
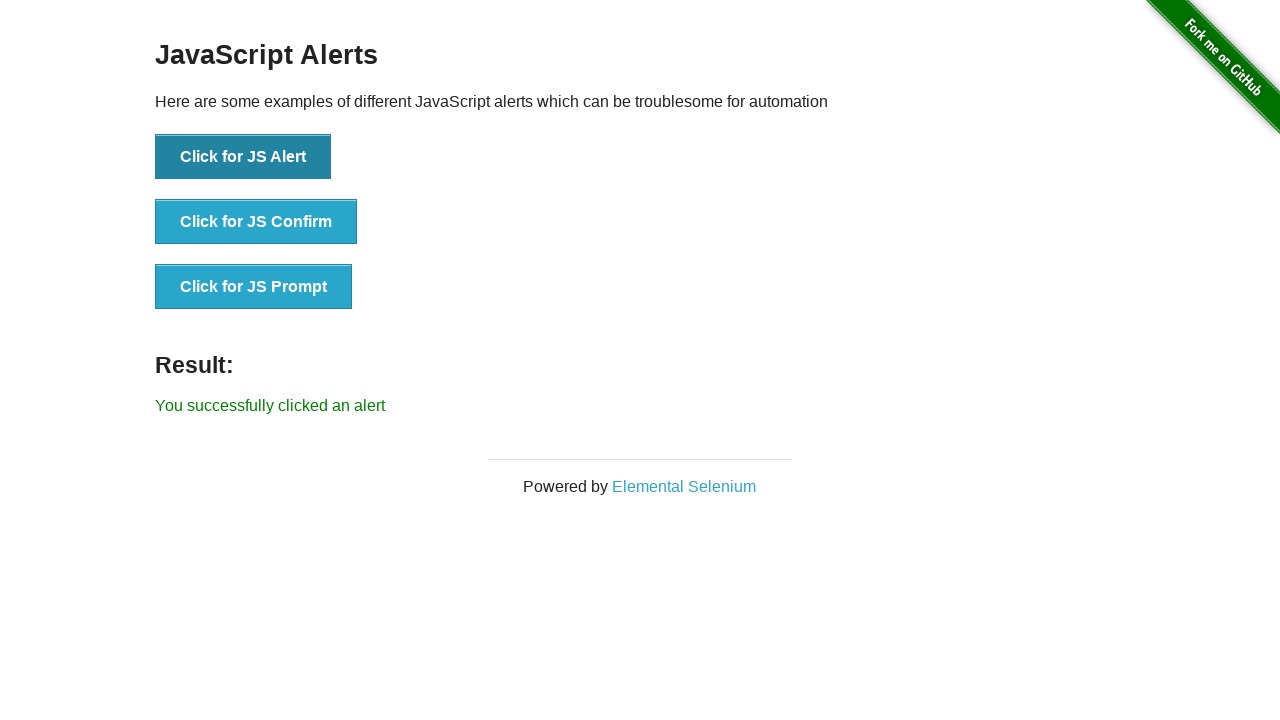

Set up dialog handler for JS Confirm
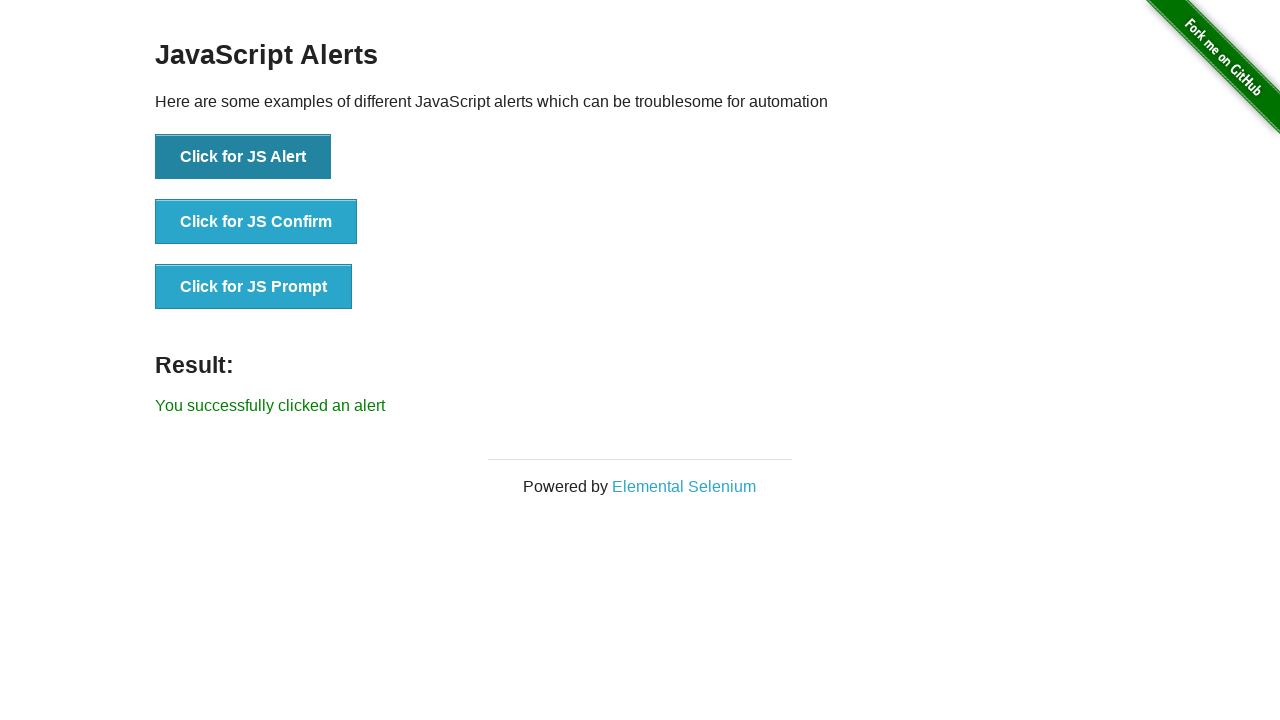

Clicked JS Confirm button at (256, 222) on button[onclick='jsConfirm()']
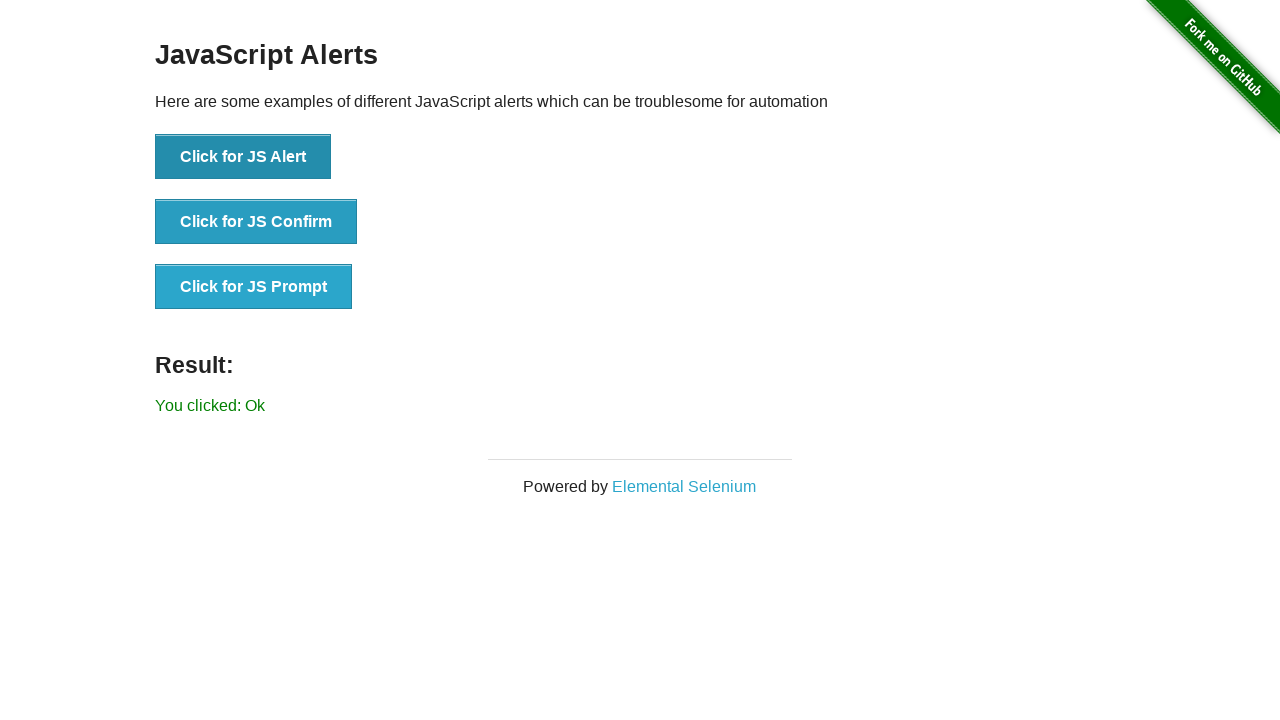

Waited 500ms for result to update after confirming dialog
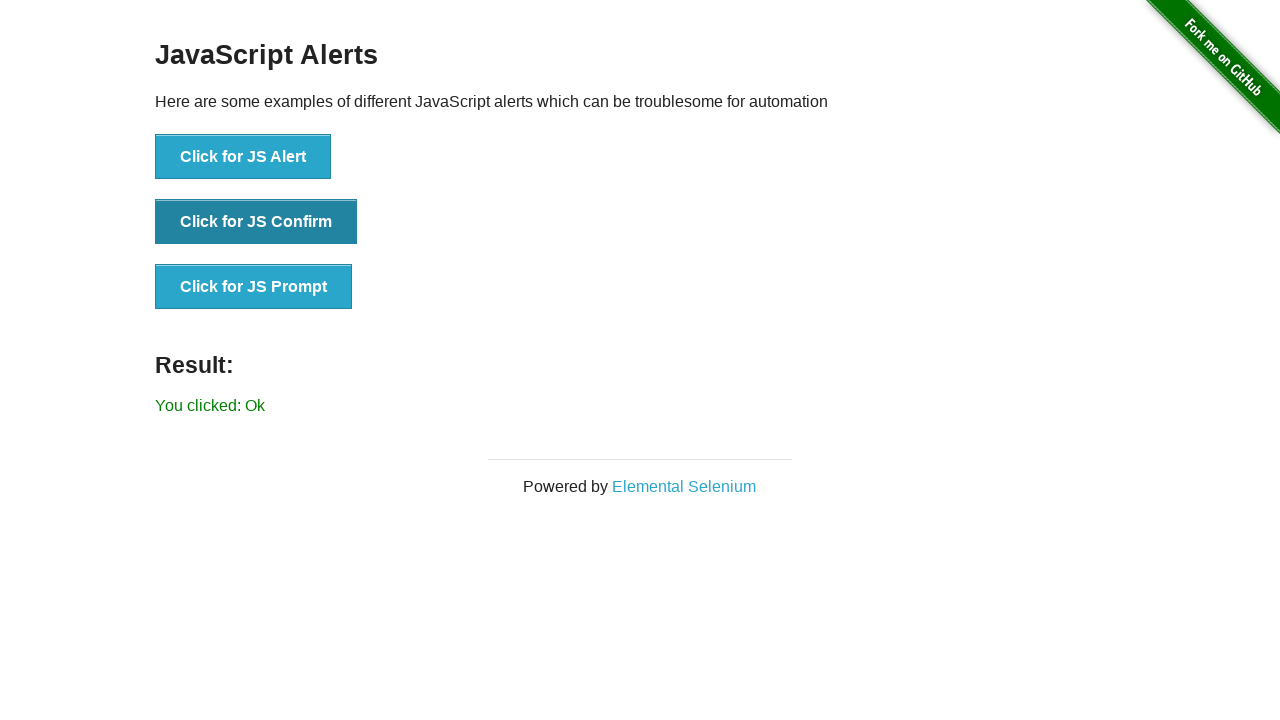

Set up dialog handler for JS Prompt
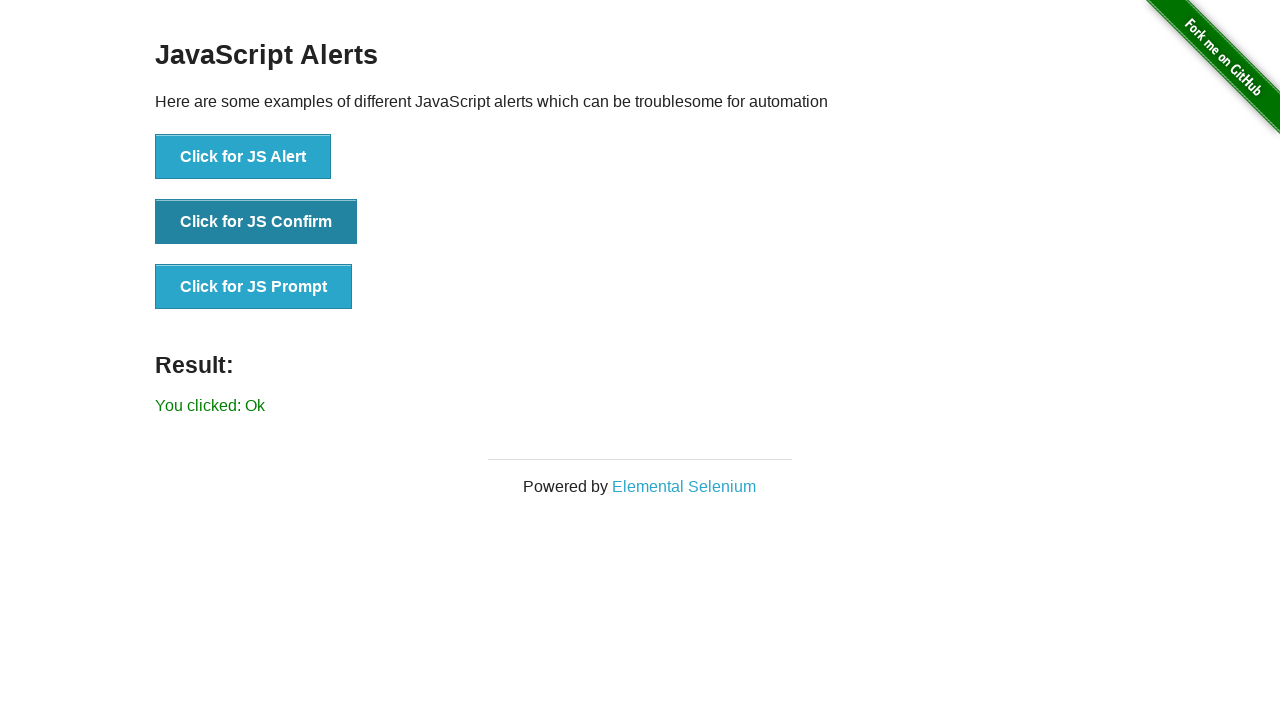

Clicked JS Prompt button at (254, 287) on button[onclick='jsPrompt()']
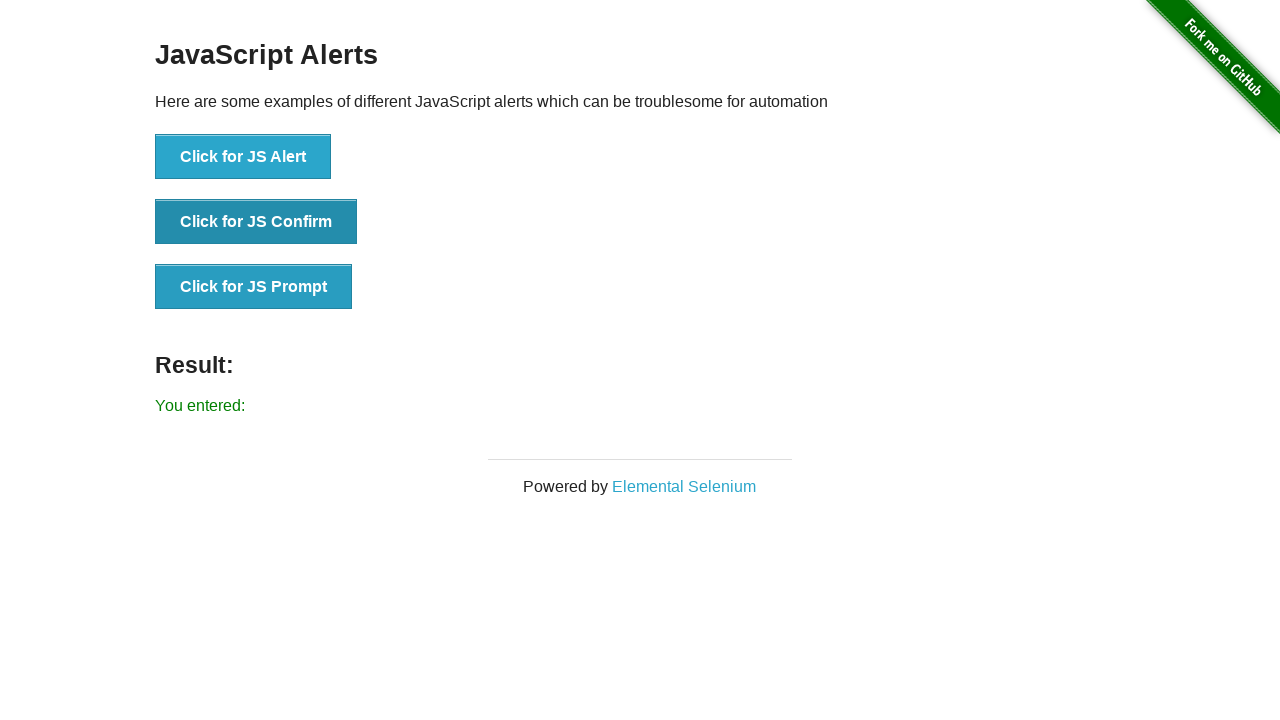

Waited for final result text after prompt dialog
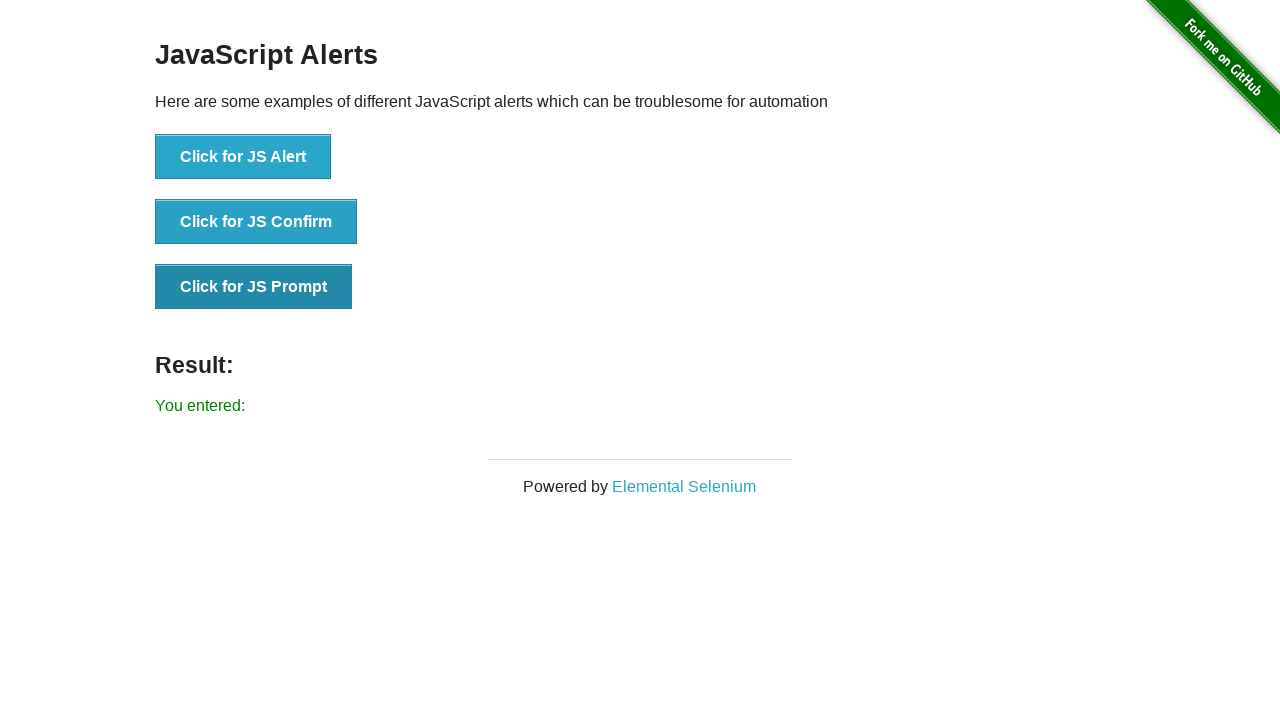

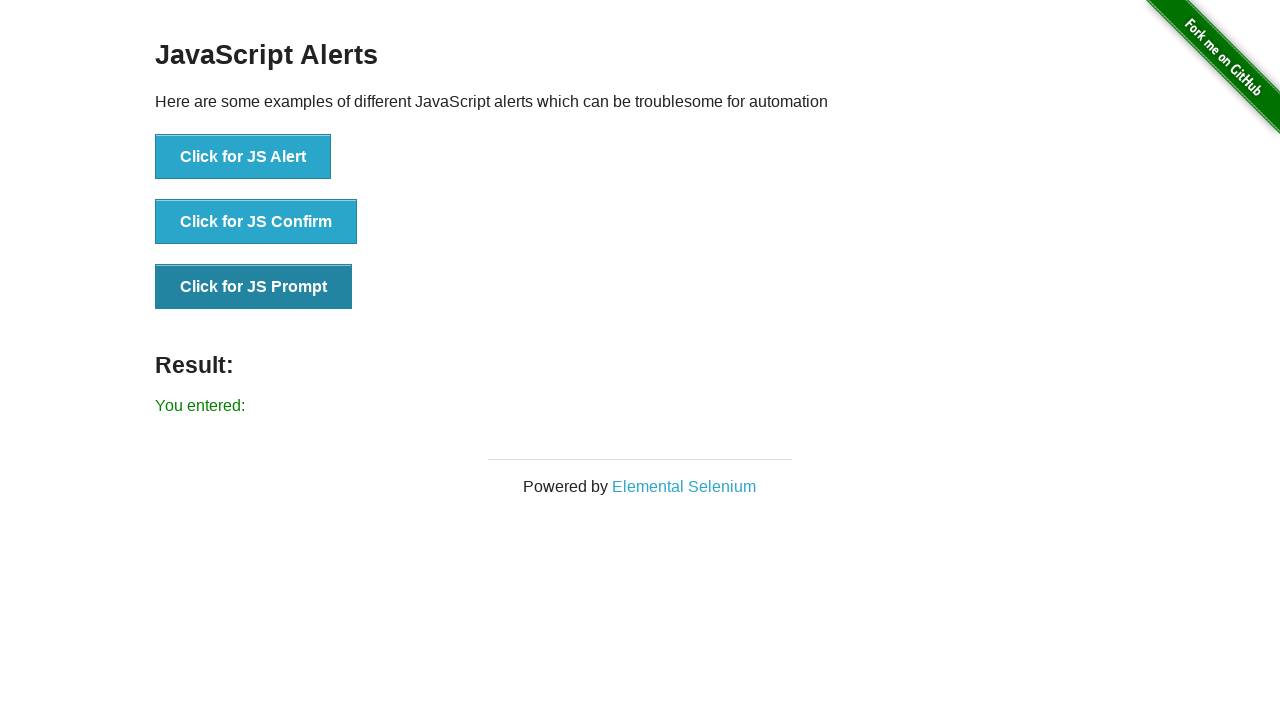